Tests various UI interactions on a Selenium demo site including text input, button clicks, double-click, radio buttons, checkboxes, dropdown selection, alert handling, and drag-and-drop functionality.

Starting URL: https://artoftesting.com/samplesiteforselenium

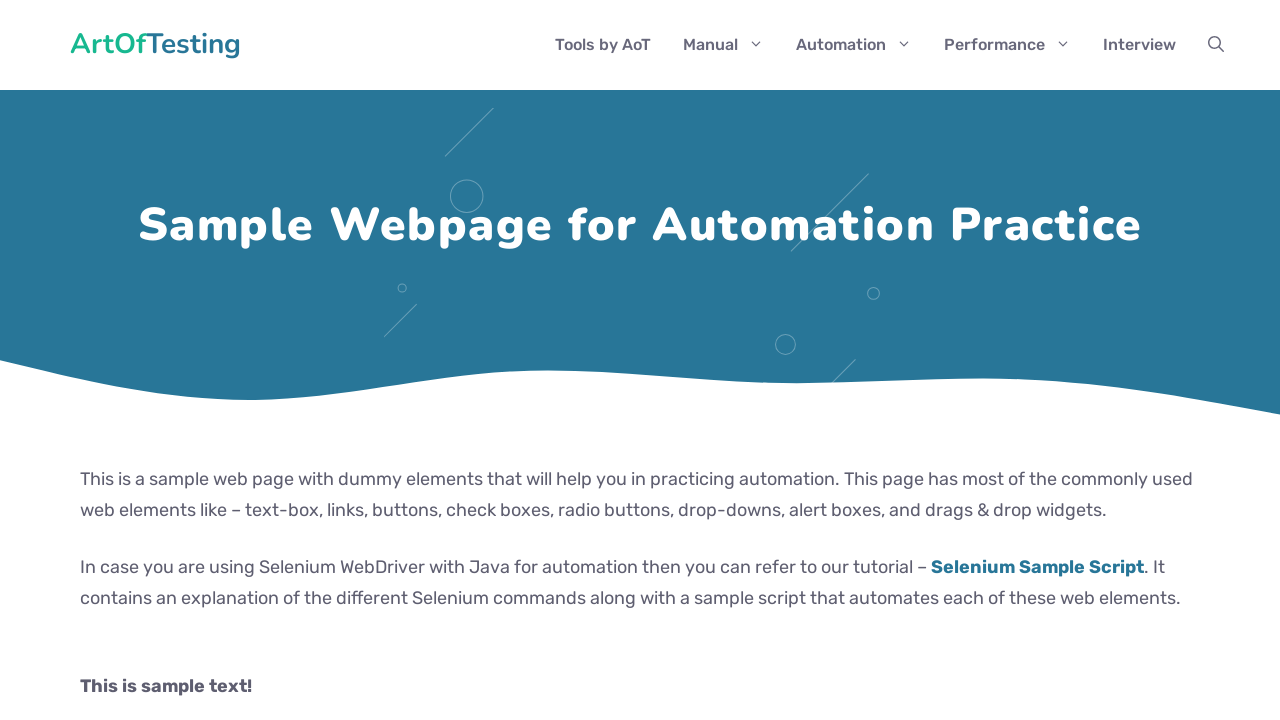

Filled text input field with 'software testing' on input#fname
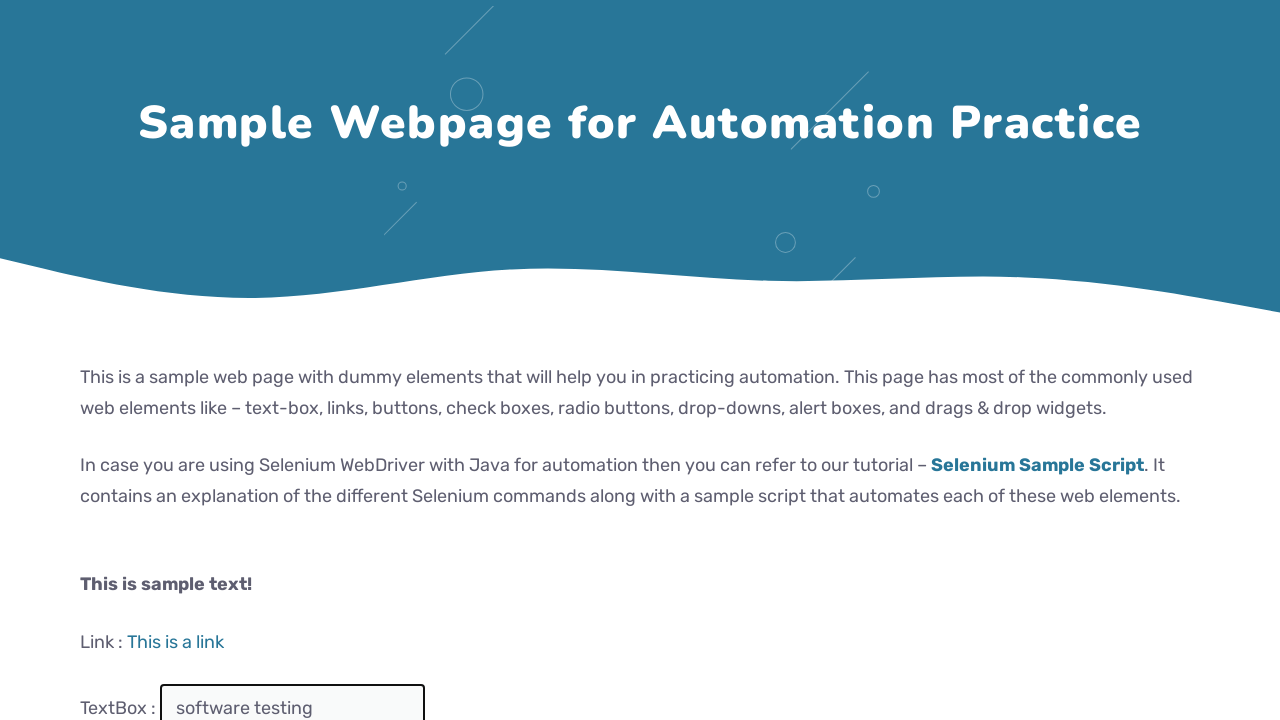

Clicked the button at (202, 360) on button#idOfButton
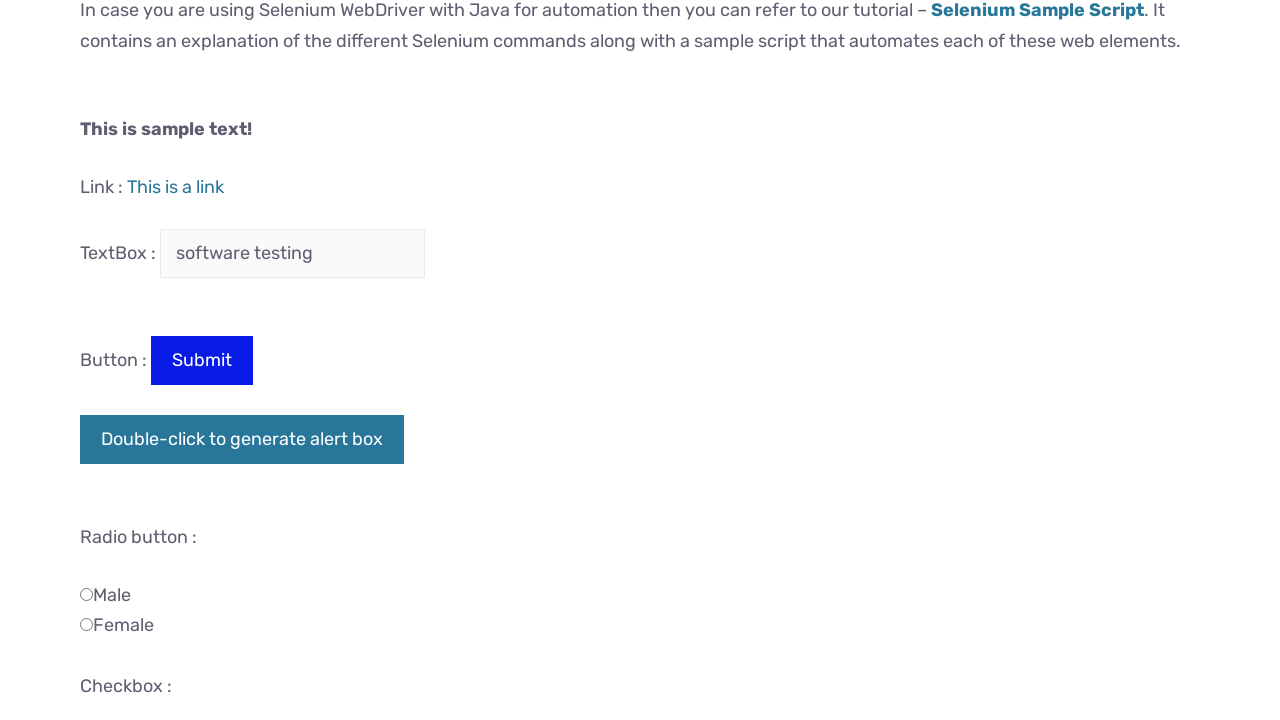

Double-clicked the double-click button at (242, 440) on button#dblClkBtn
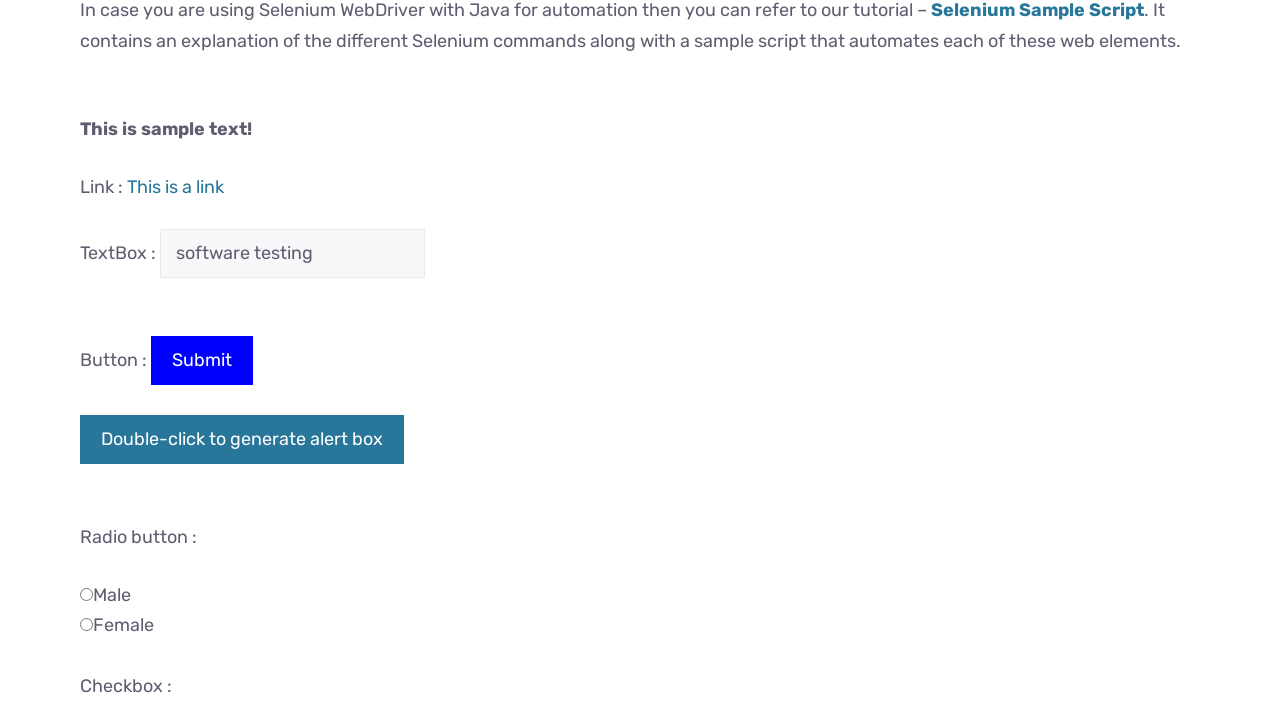

Set up dialog handler to accept alerts
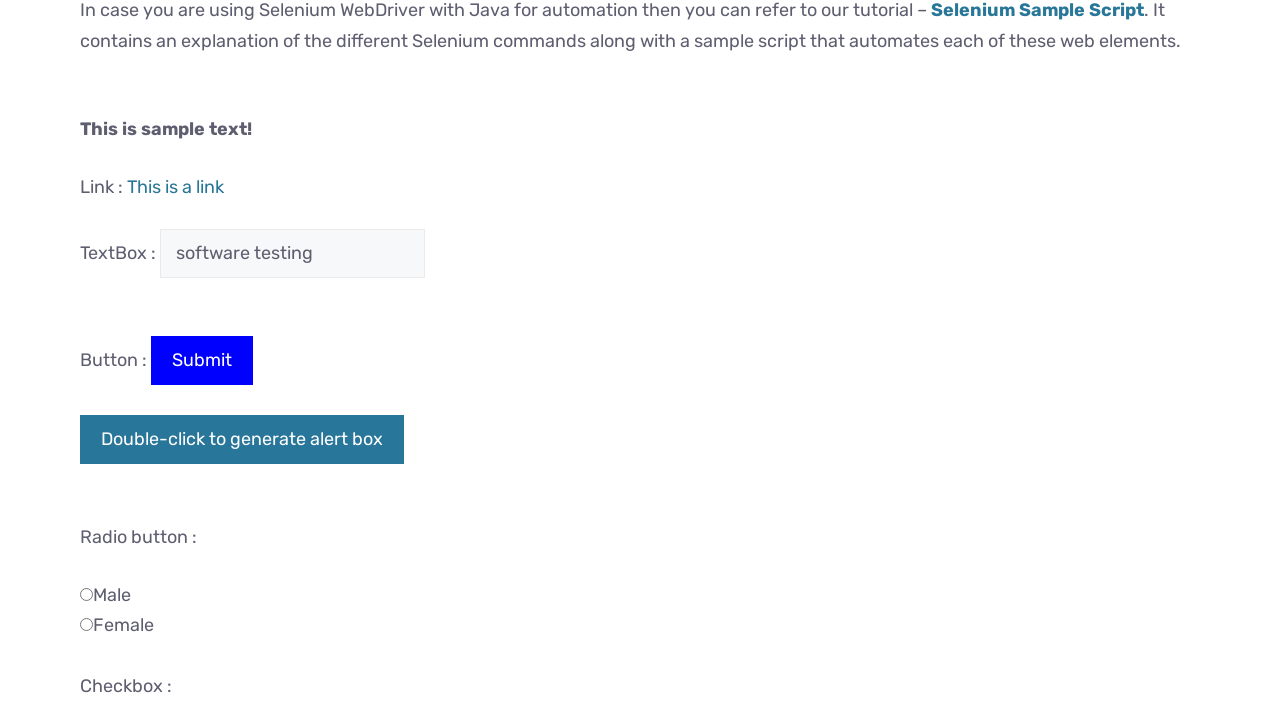

Waited 500ms for alert to appear and be accepted
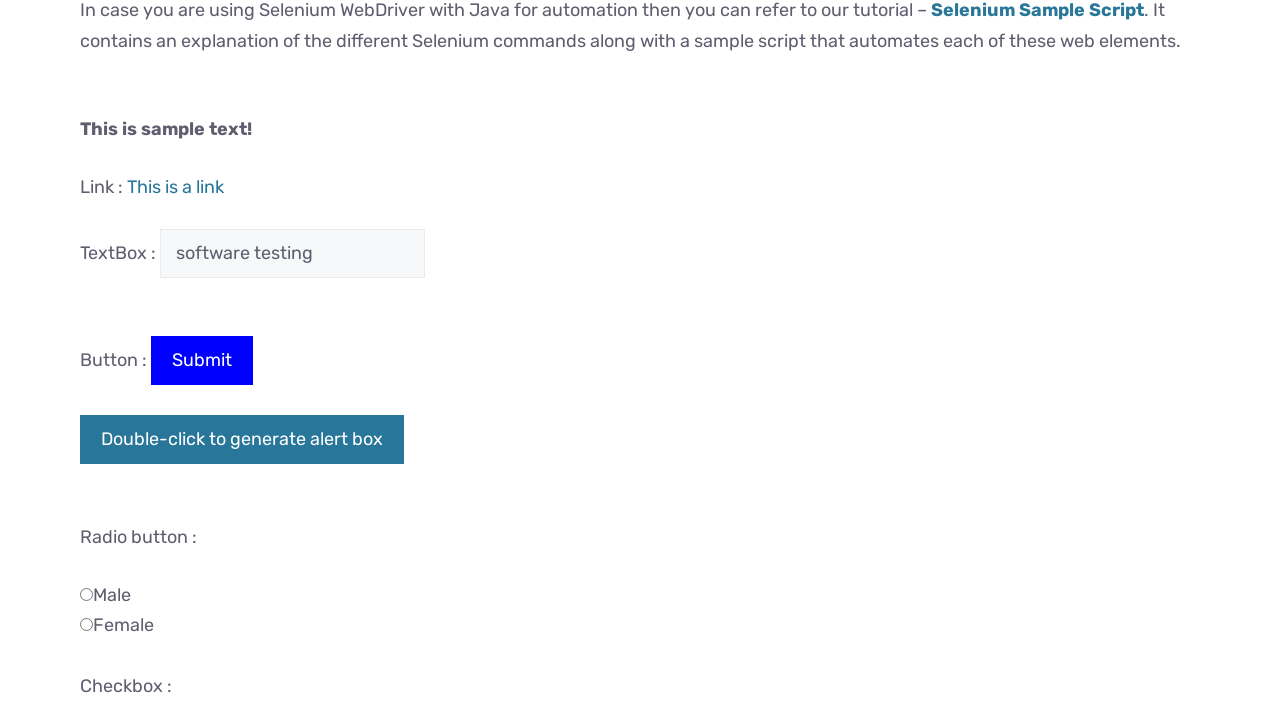

Selected female radio button at (86, 625) on input#female
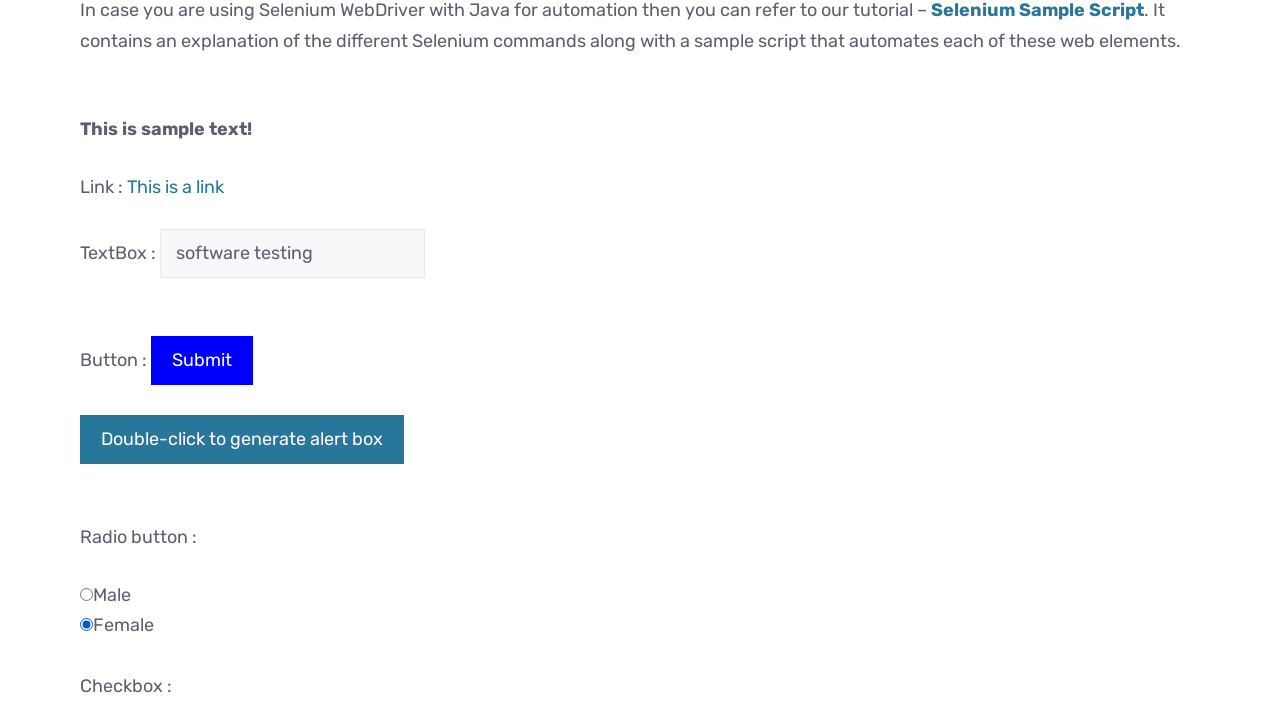

Checked the Automation checkbox at (86, 360) on input.Automation
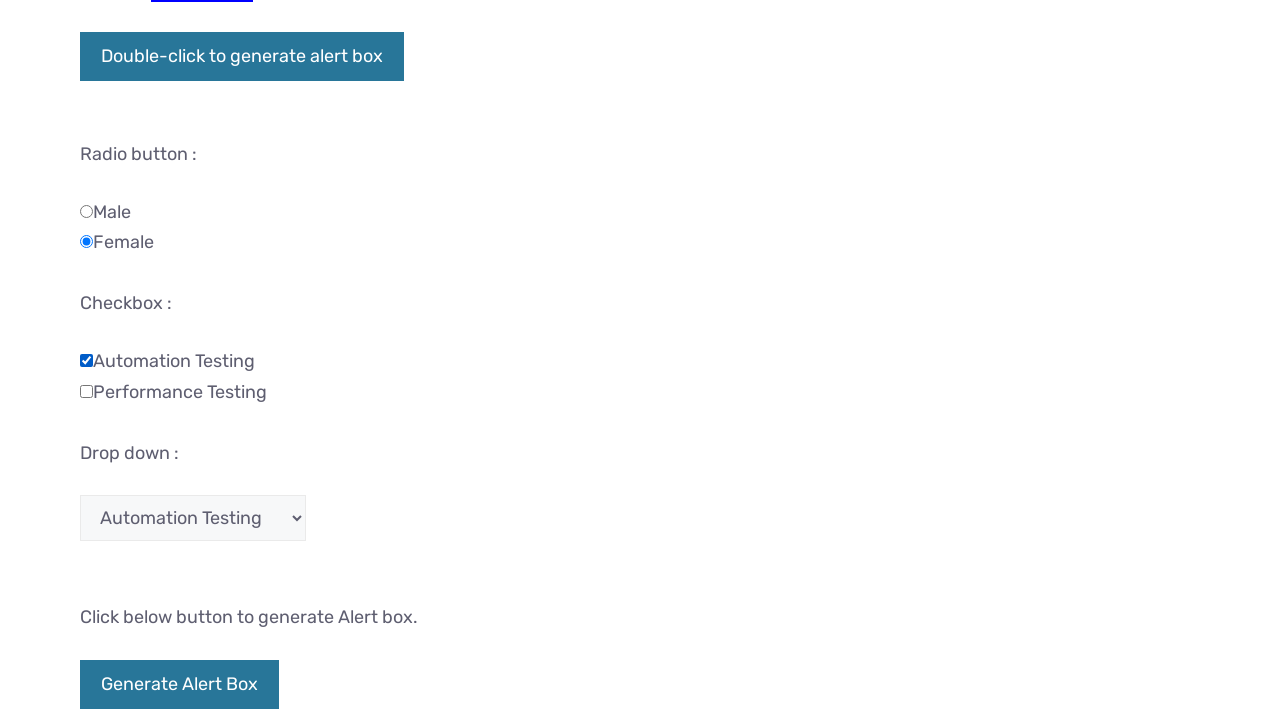

Selected 'Performance Testing' from dropdown on select#testingDropdown
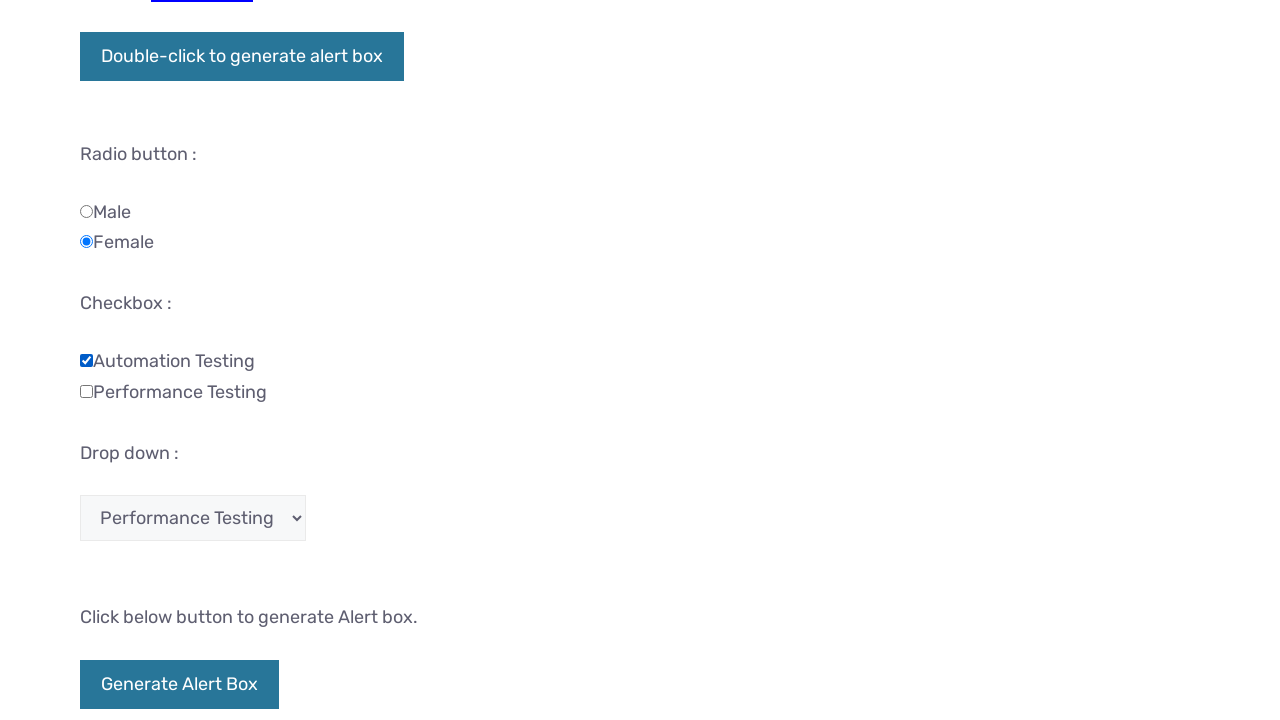

Clicked button to generate alert box at (180, 685) on button[onclick='generateAlertBox()']
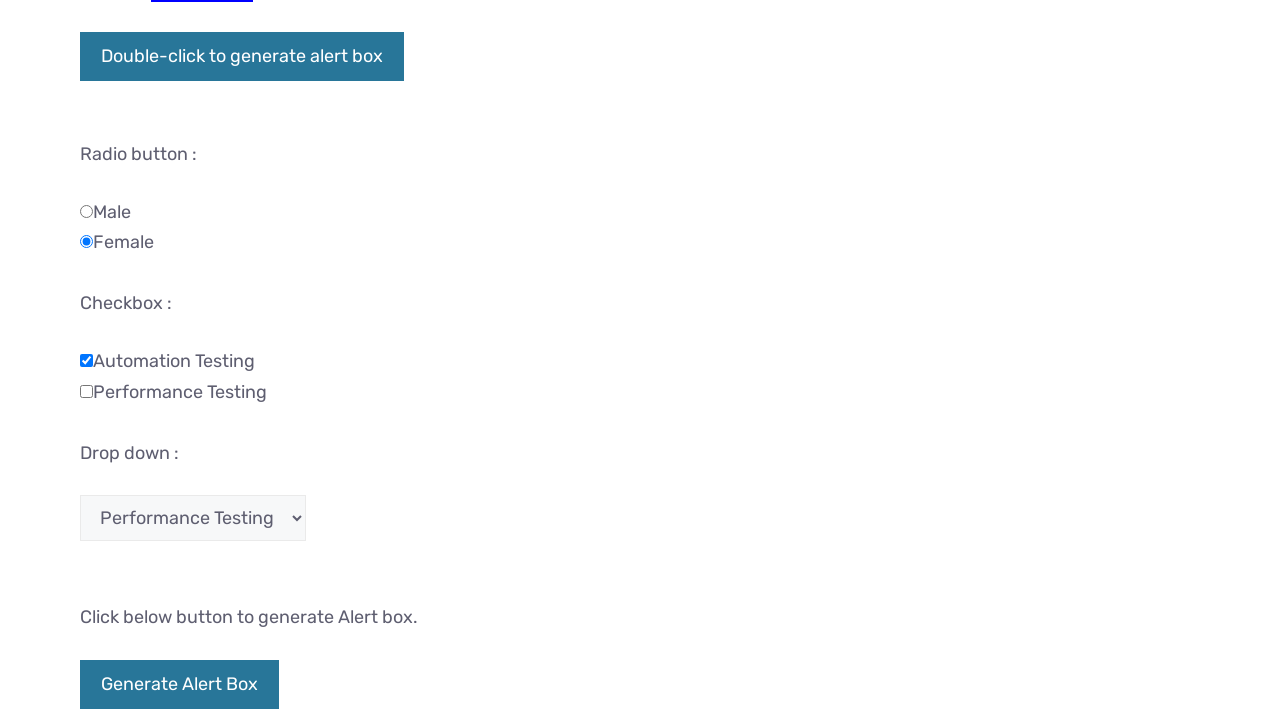

Waited 500ms for alert box to appear
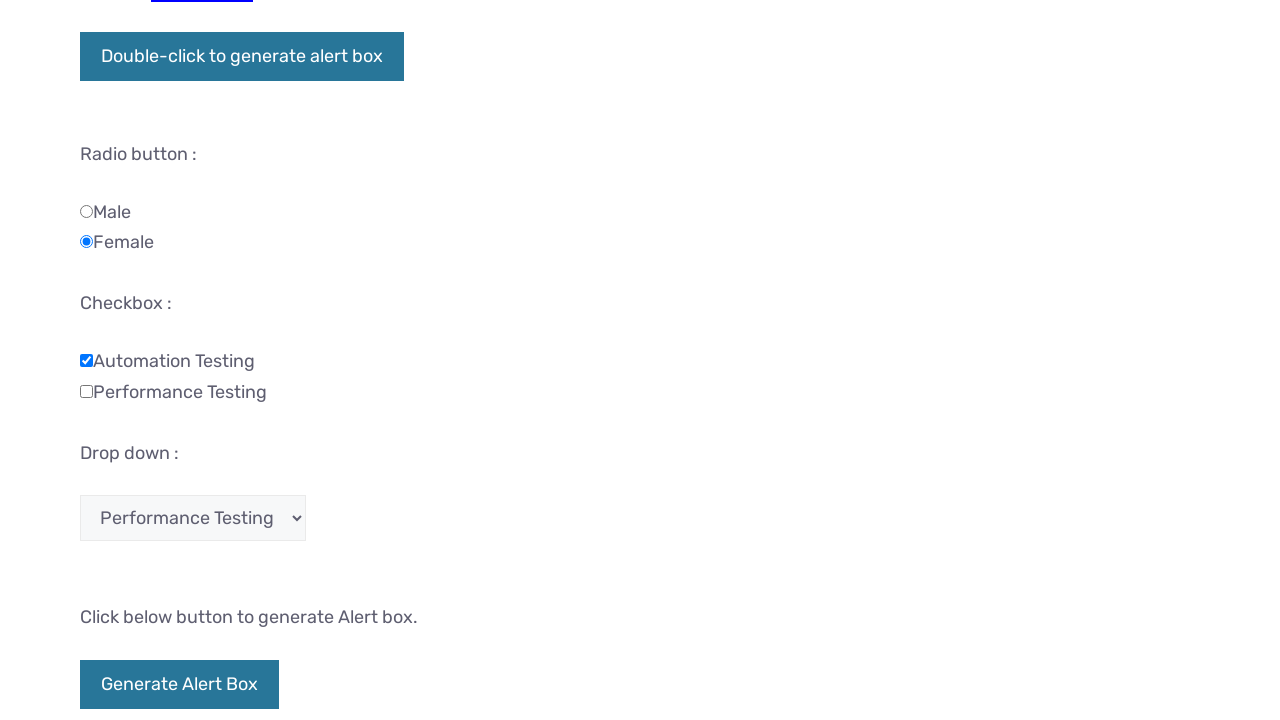

Clicked button to generate confirm box at (192, 360) on button[onclick='generateConfirmBox()']
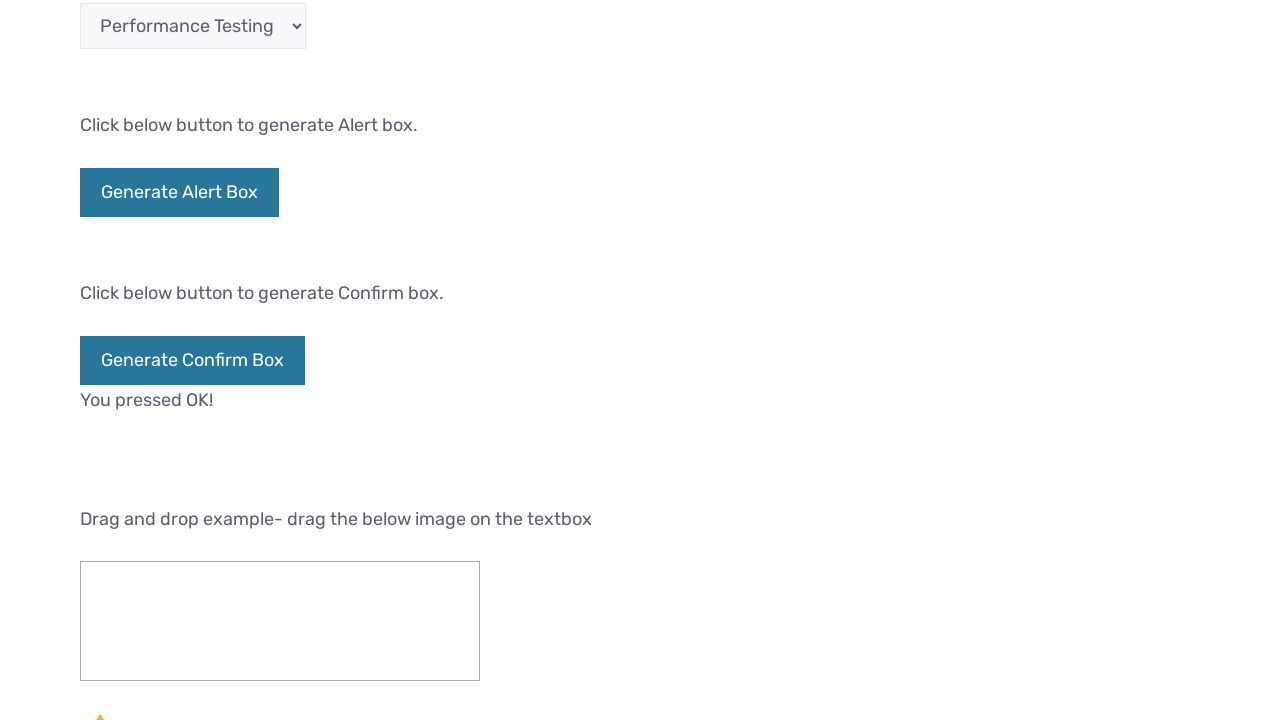

Waited 500ms for confirm box to appear
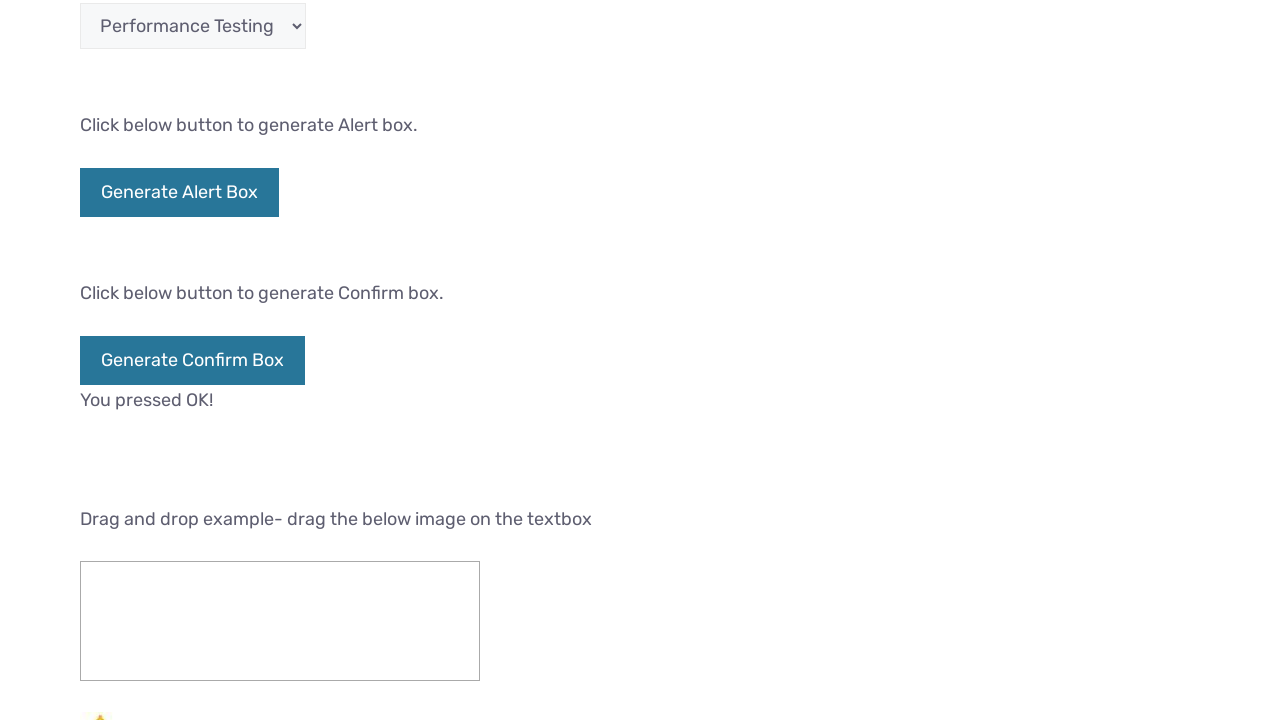

Dragged image to target div at (280, 573)
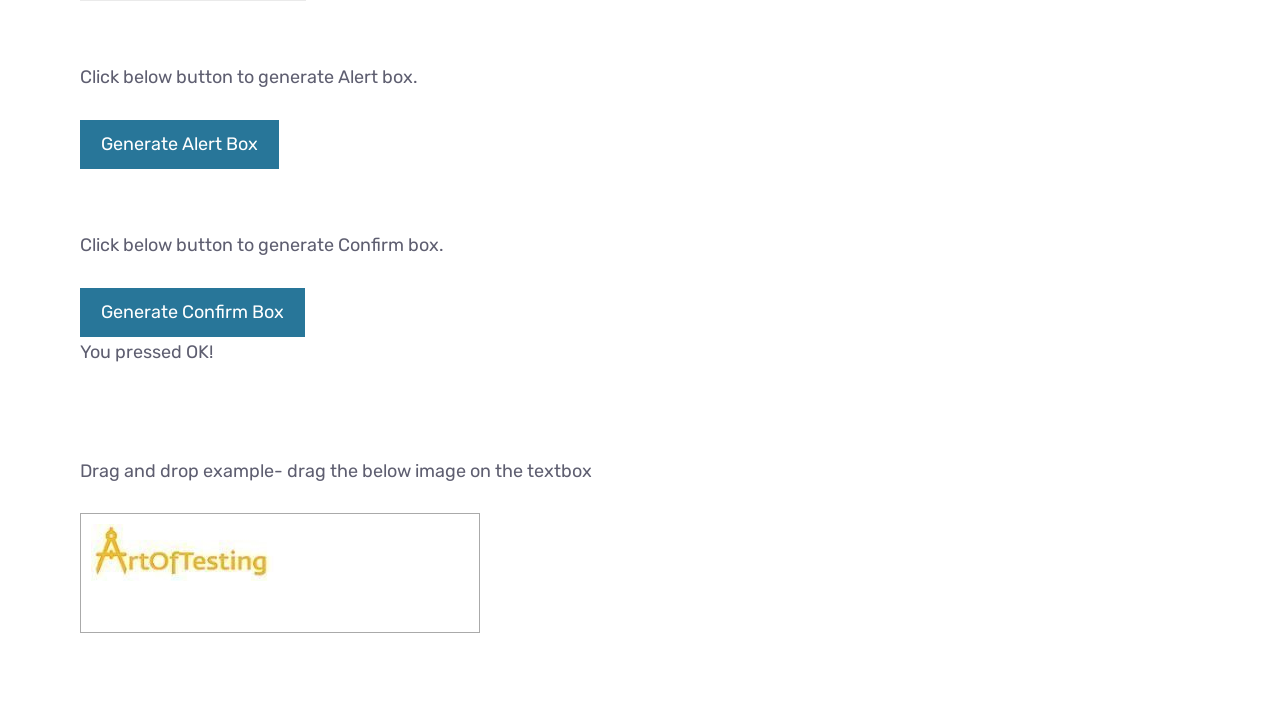

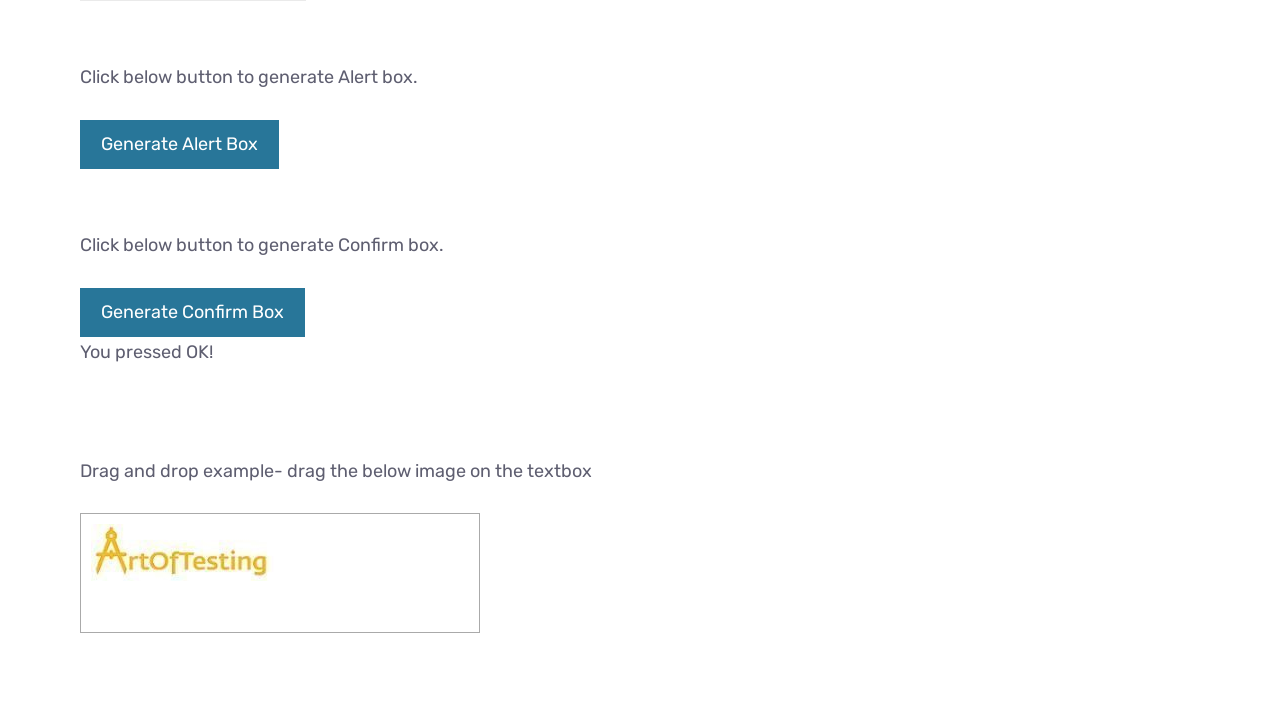